Tests form interactions on a practice Angular page including clicking checkboxes, selecting radio buttons, choosing dropdown options, filling password fields, submitting the form, and navigating to shop to add a product to cart.

Starting URL: https://rahulshettyacademy.com/angularpractice/

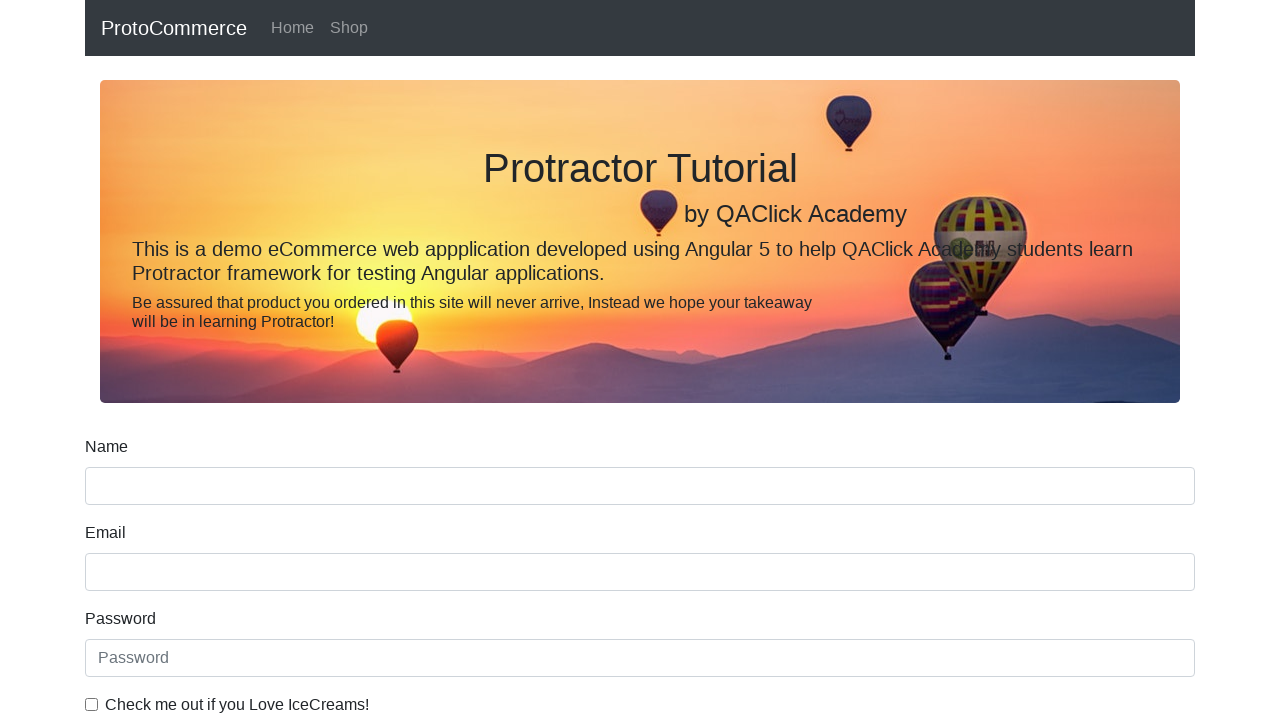

Clicked ice cream checkbox at (92, 704) on internal:label="Check me out if you Love IceCreams!"i
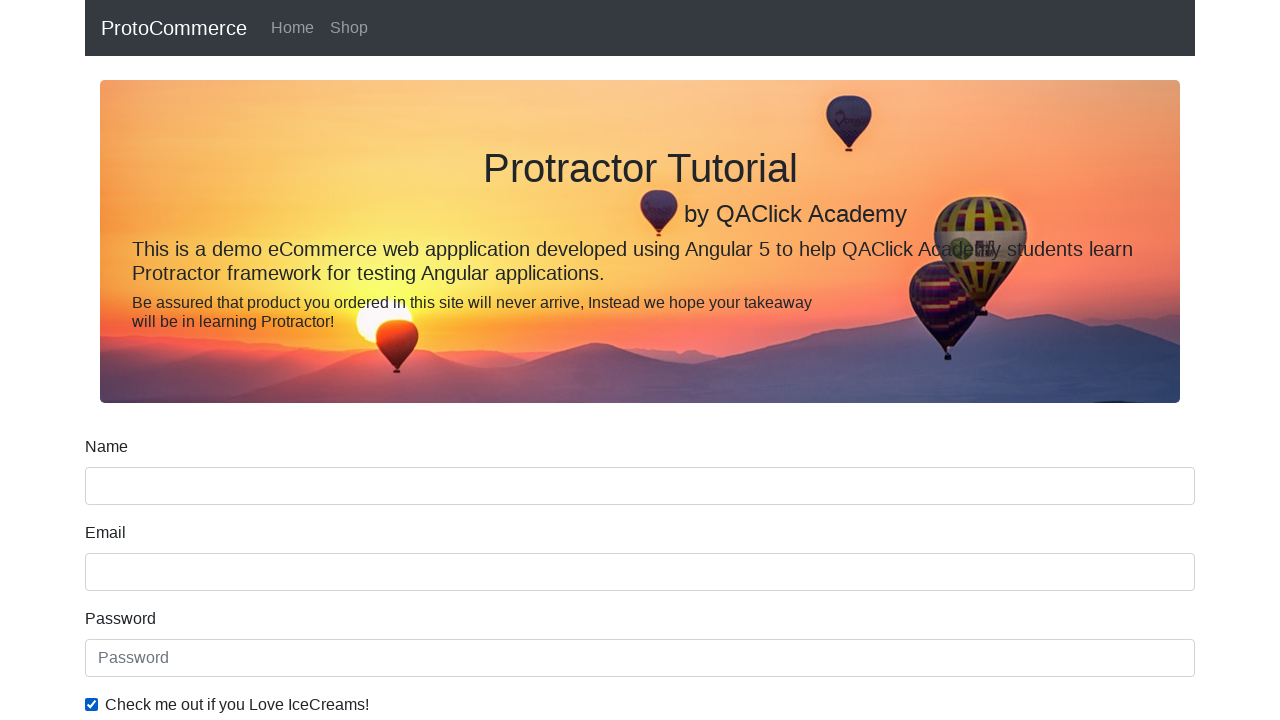

Selected 'Employed' radio button at (326, 360) on internal:label="Employed"i
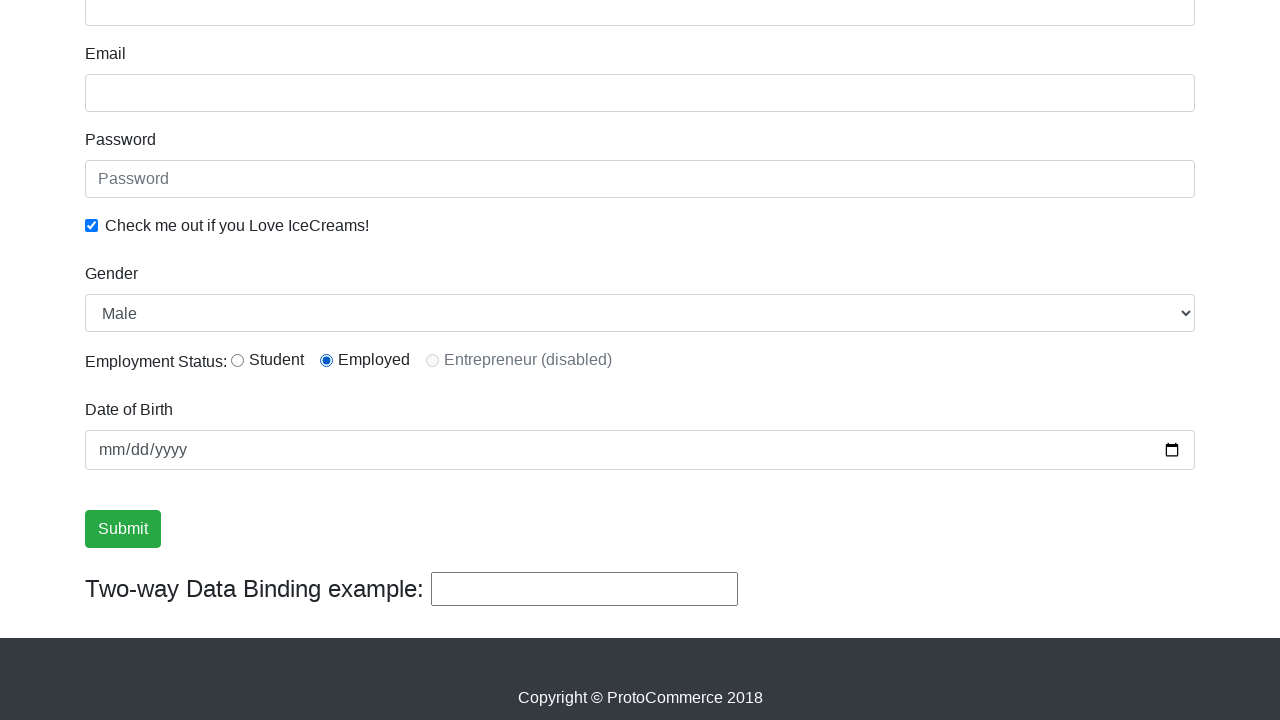

Selected 'Female' from Gender dropdown on internal:label="Gender"i
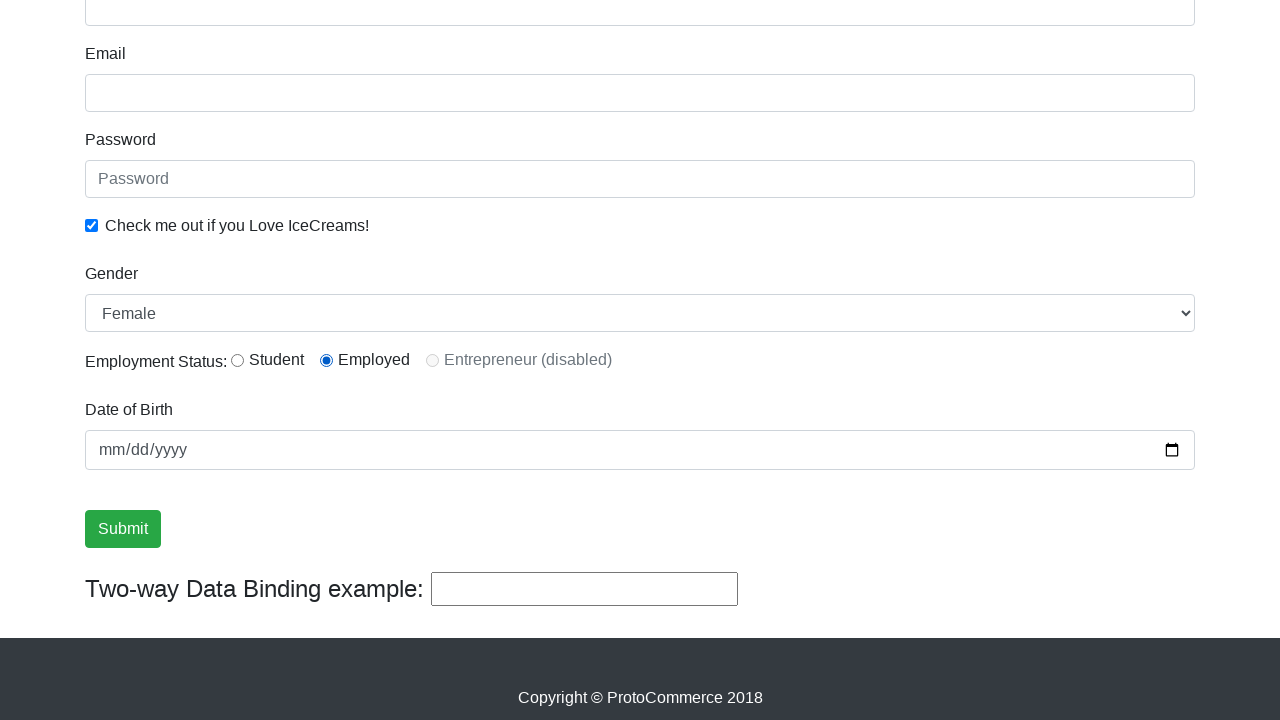

Filled password field with 'abc123' on internal:attr=[placeholder="Password"i]
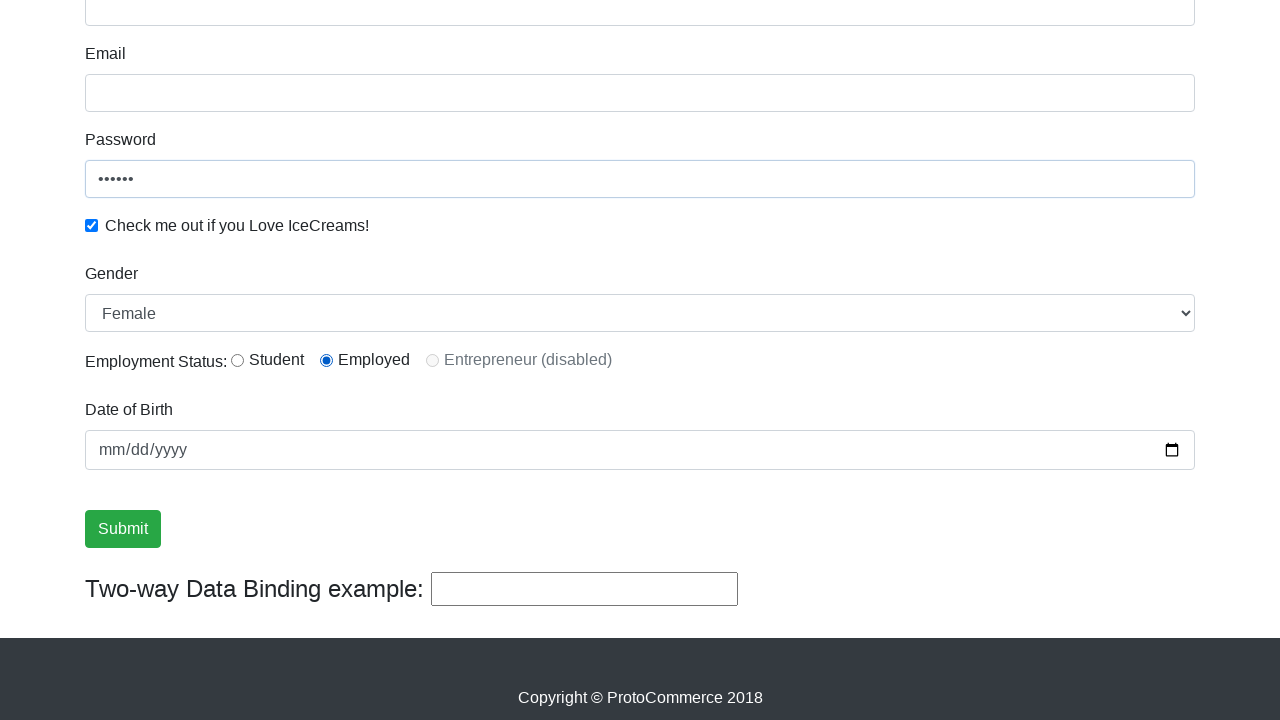

Clicked Submit button at (123, 529) on internal:role=button[name="Submit"i]
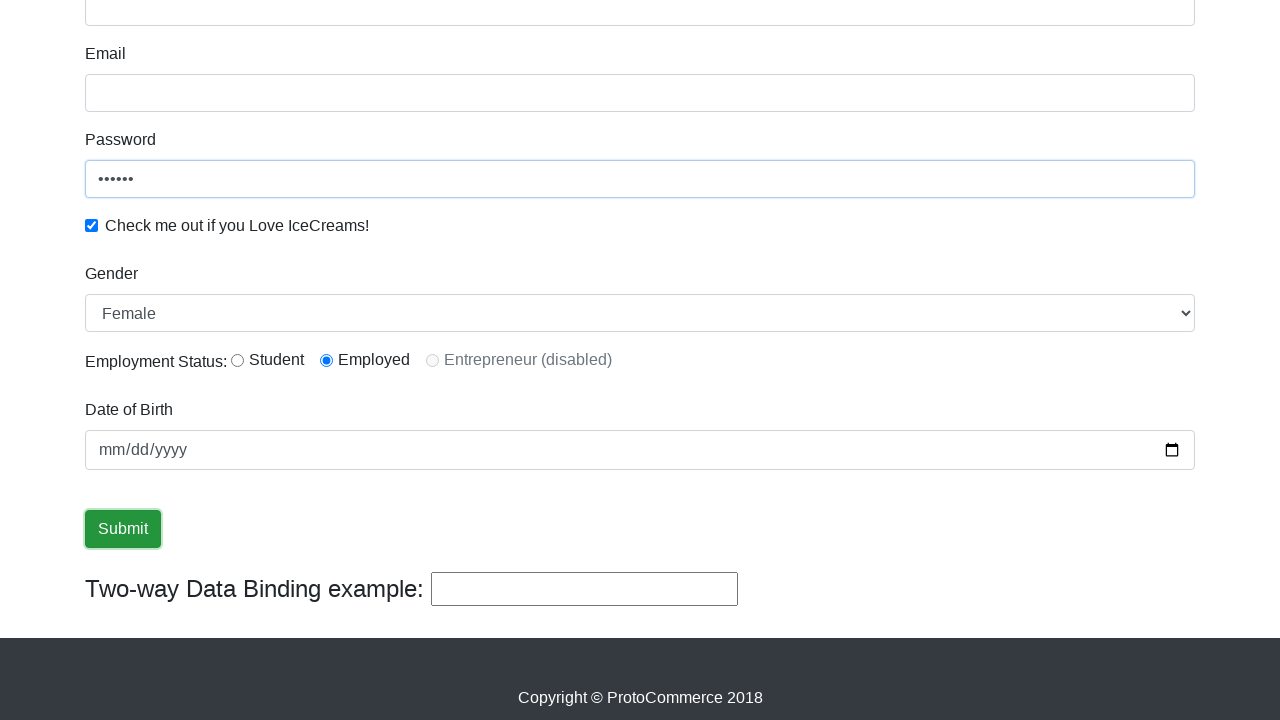

Verified success message is visible
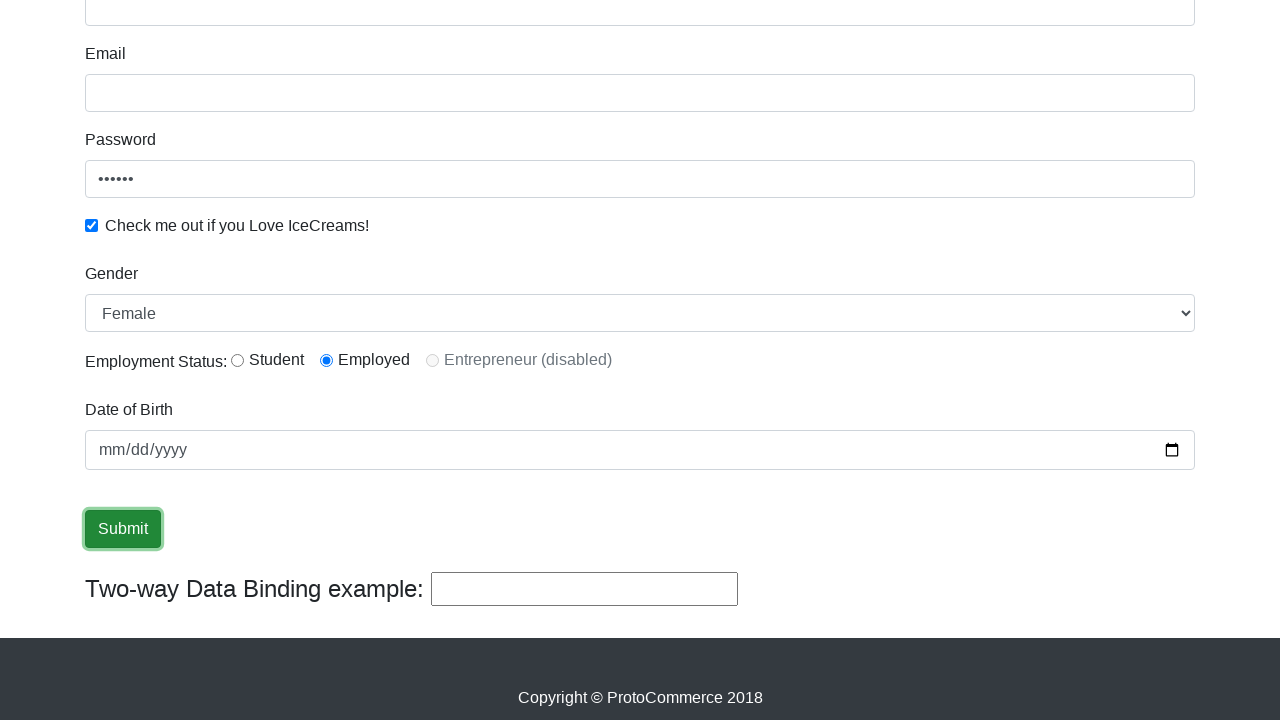

Clicked Shop link at (349, 28) on internal:role=link[name="Shop"i]
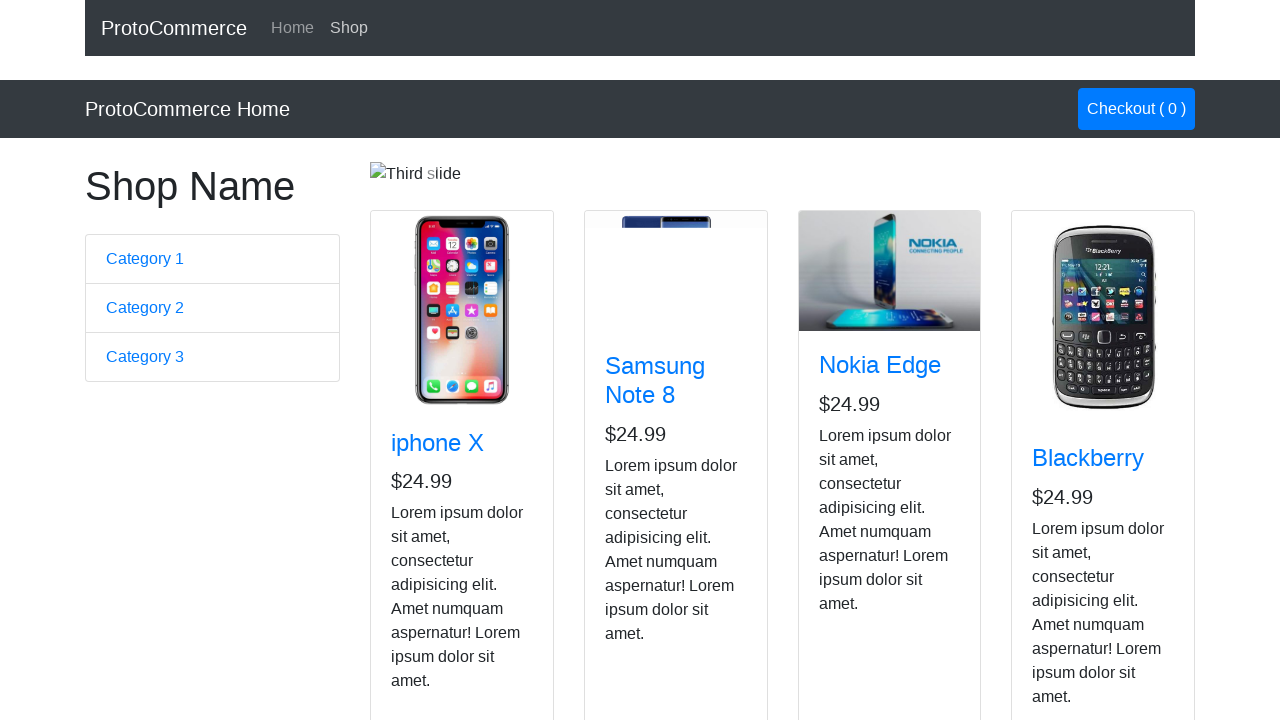

Clicked button to add Nokia Edge product to cart at (854, 528) on app-card >> internal:has-text="Nokia Edge"i >> internal:role=button
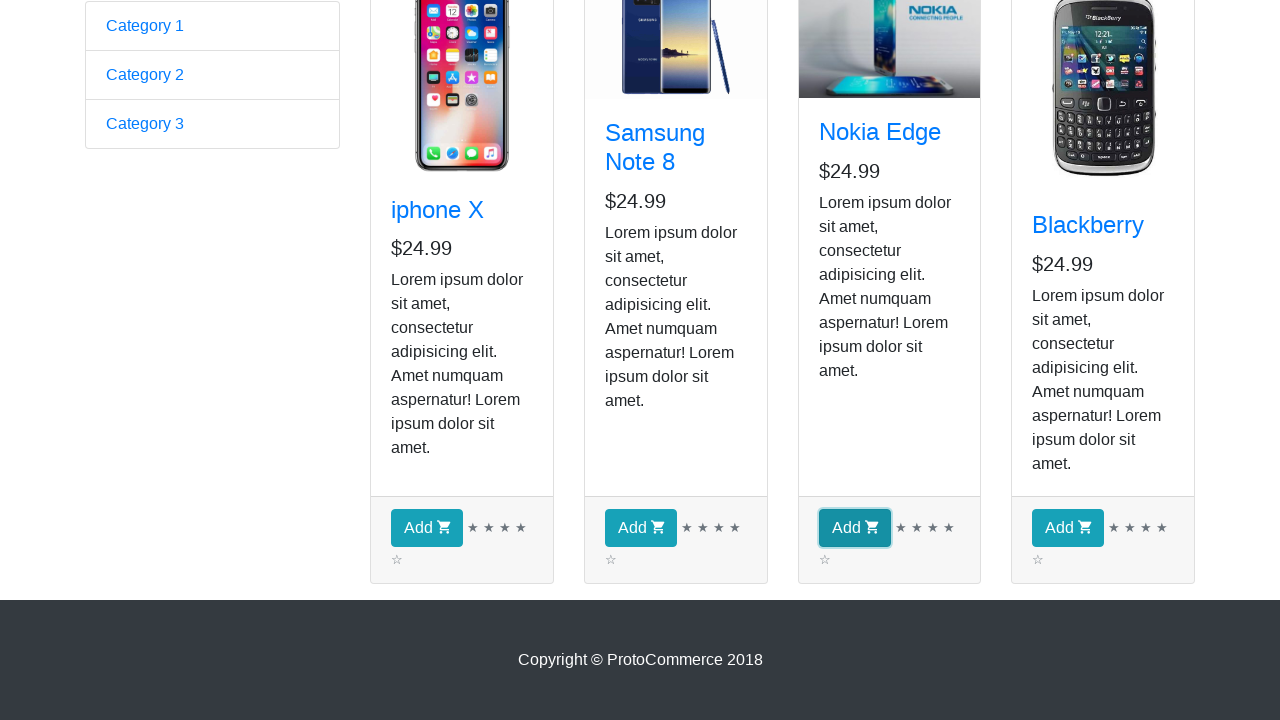

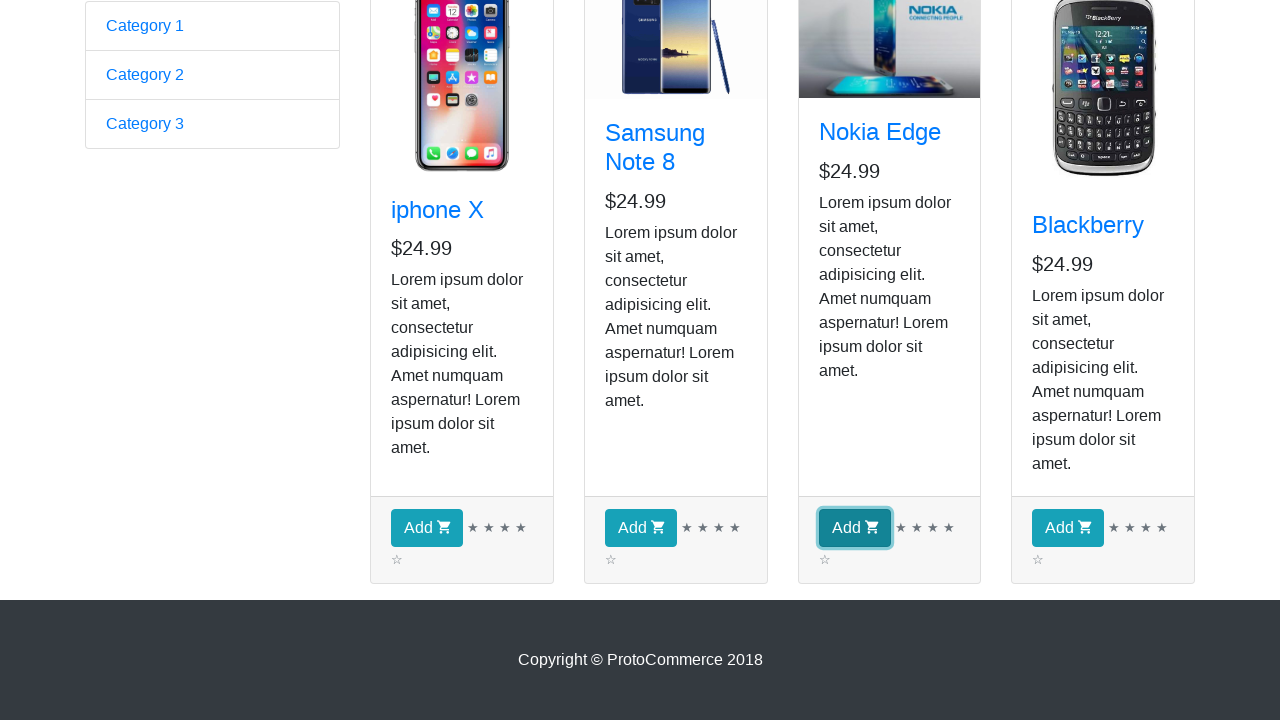